Navigates to Home Depot website and performs page scrolling actions to view content further down the page

Starting URL: https://www.homedepot.com/

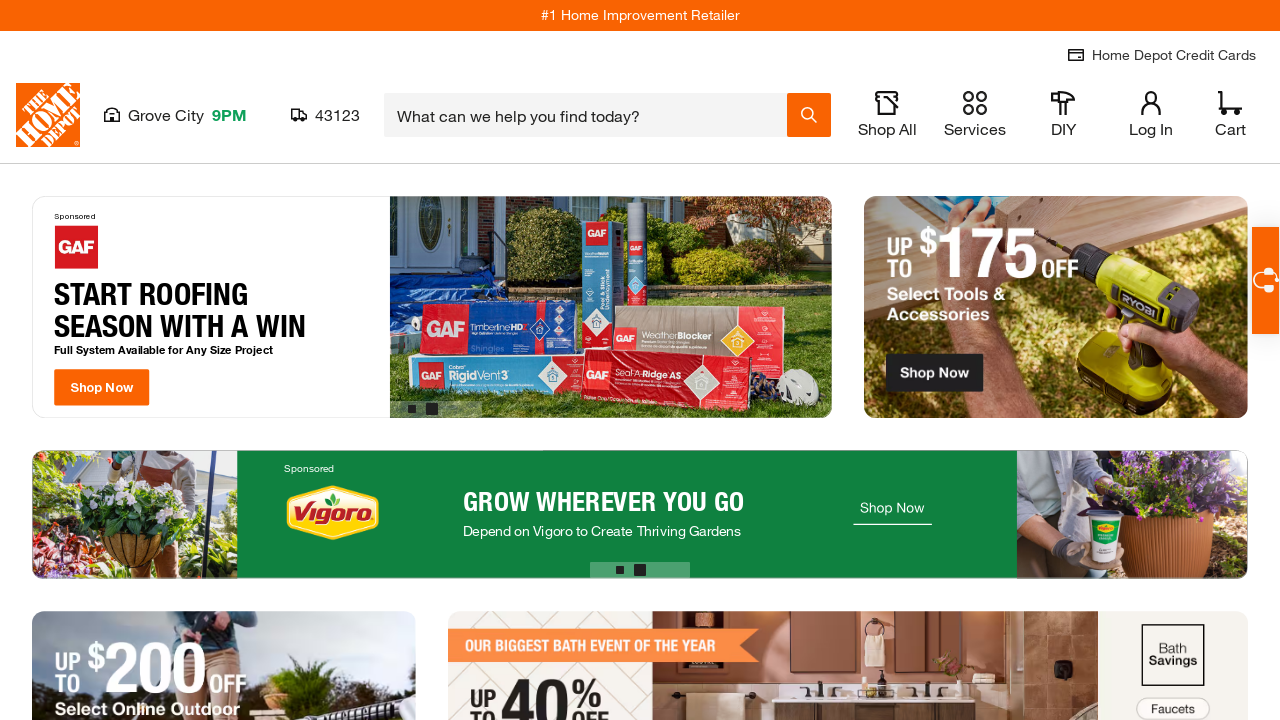

Navigated to Home Depot website
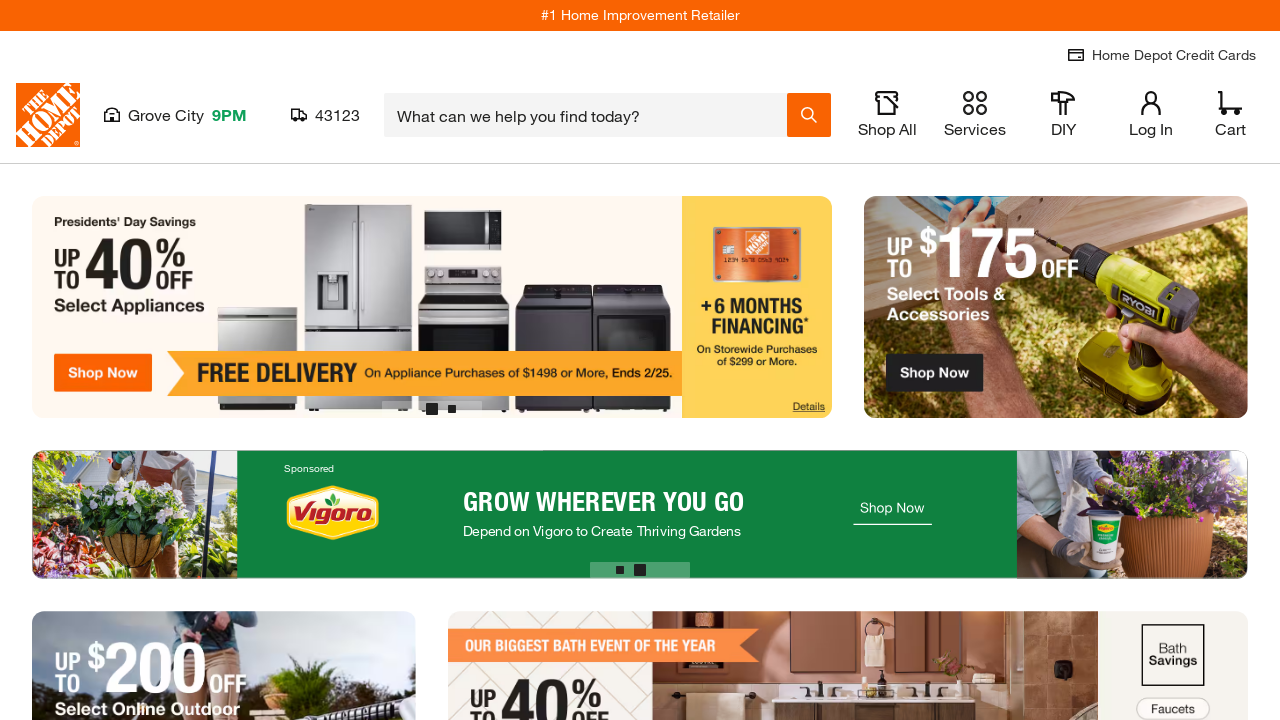

Scrolled down page using PageDown (1st scroll)
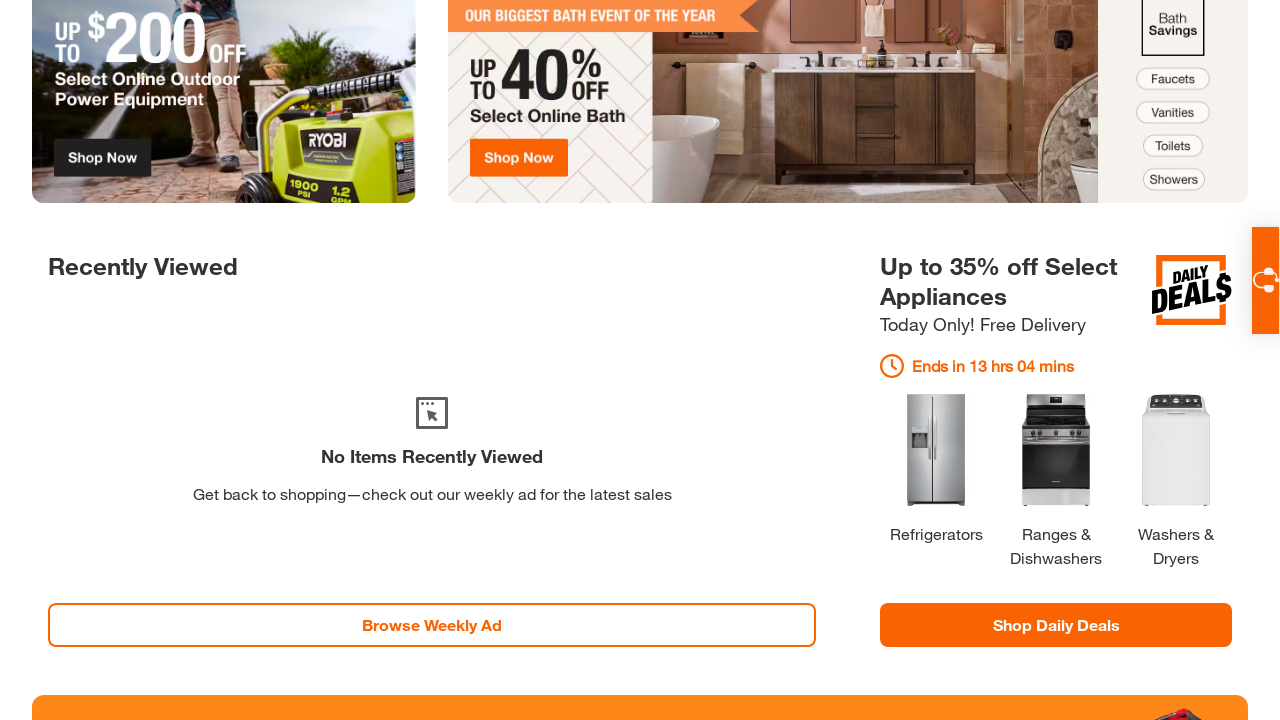

Scrolled down page using PageDown (2nd scroll)
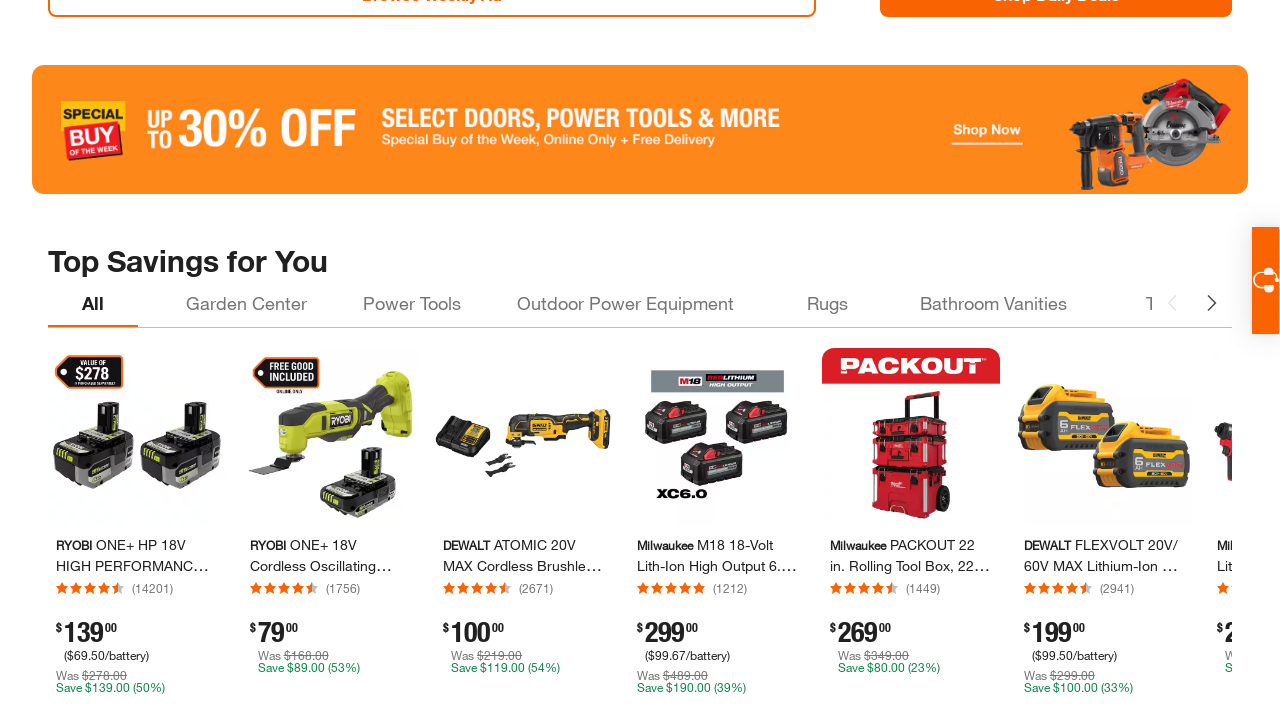

Scrolled down page using PageDown (3rd scroll)
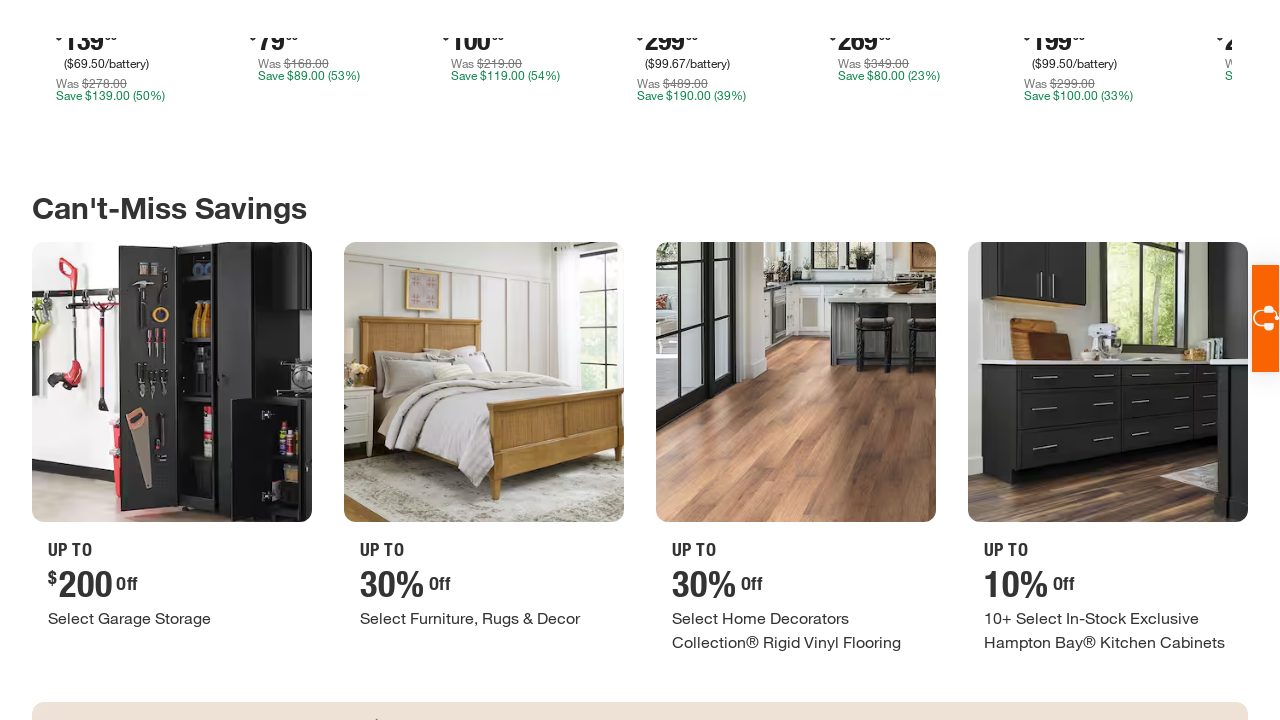

Scrolled down page using PageDown (4th scroll)
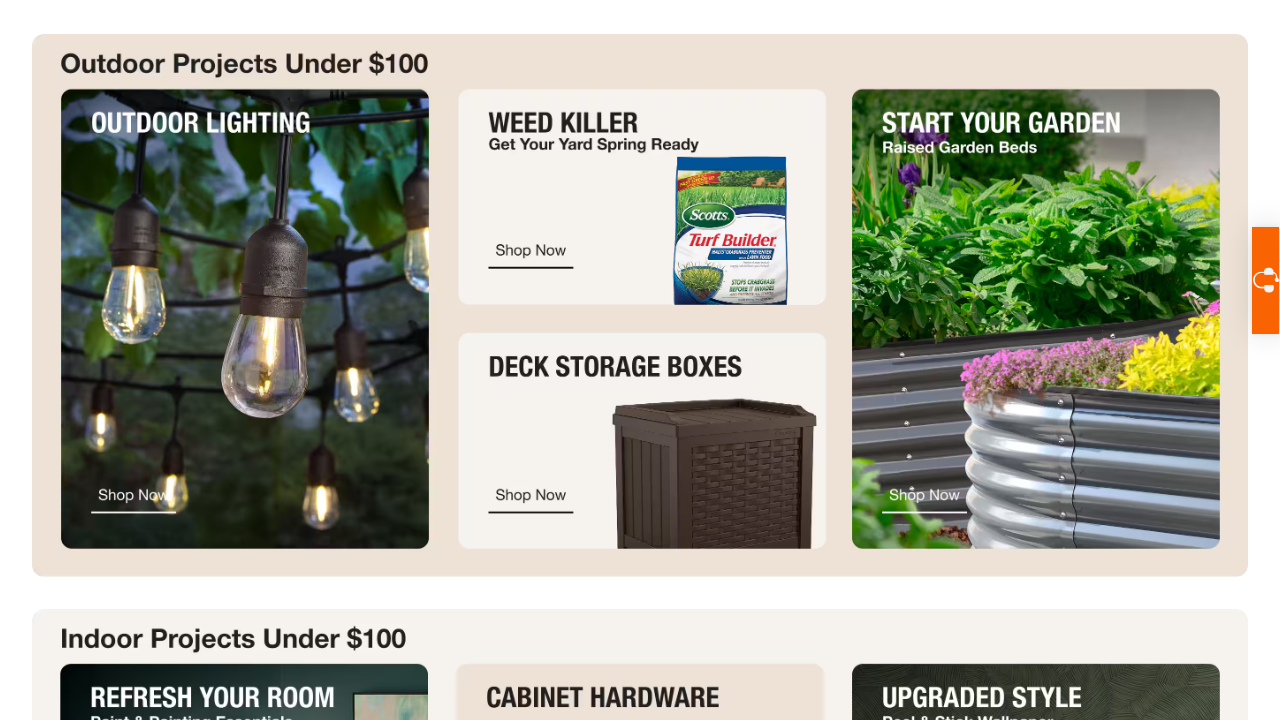

Waited for content to load after scrolling
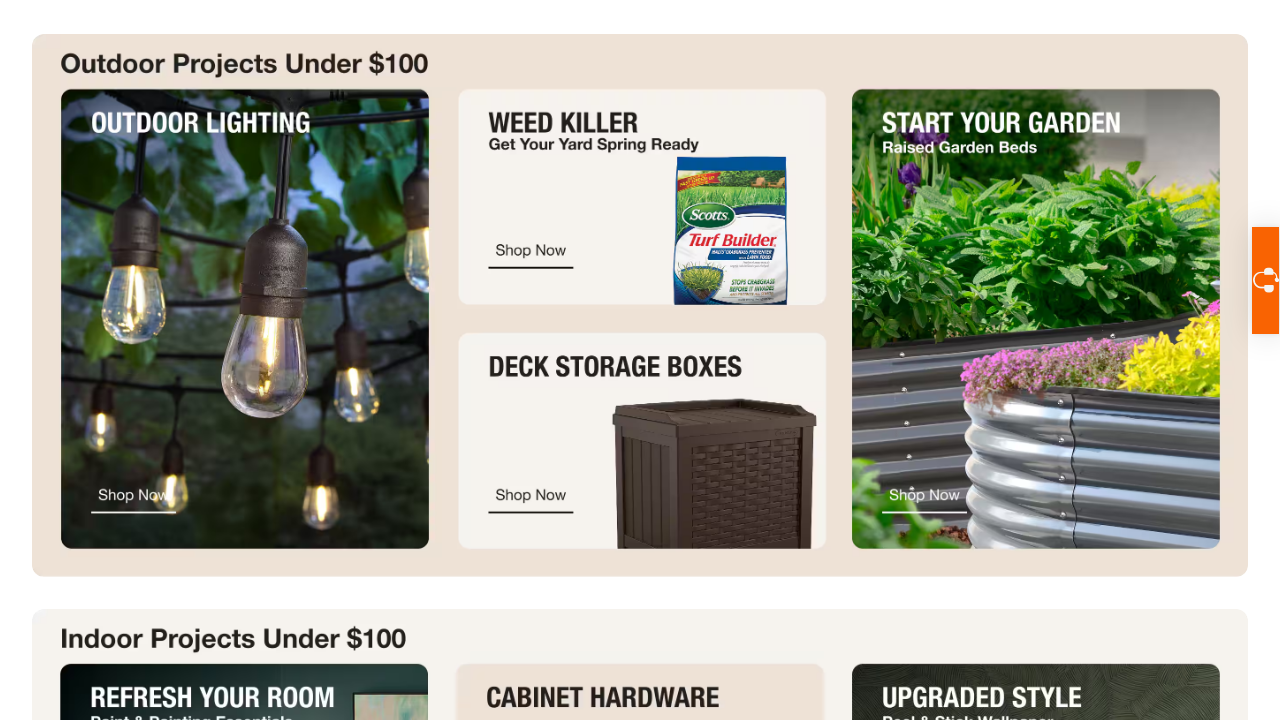

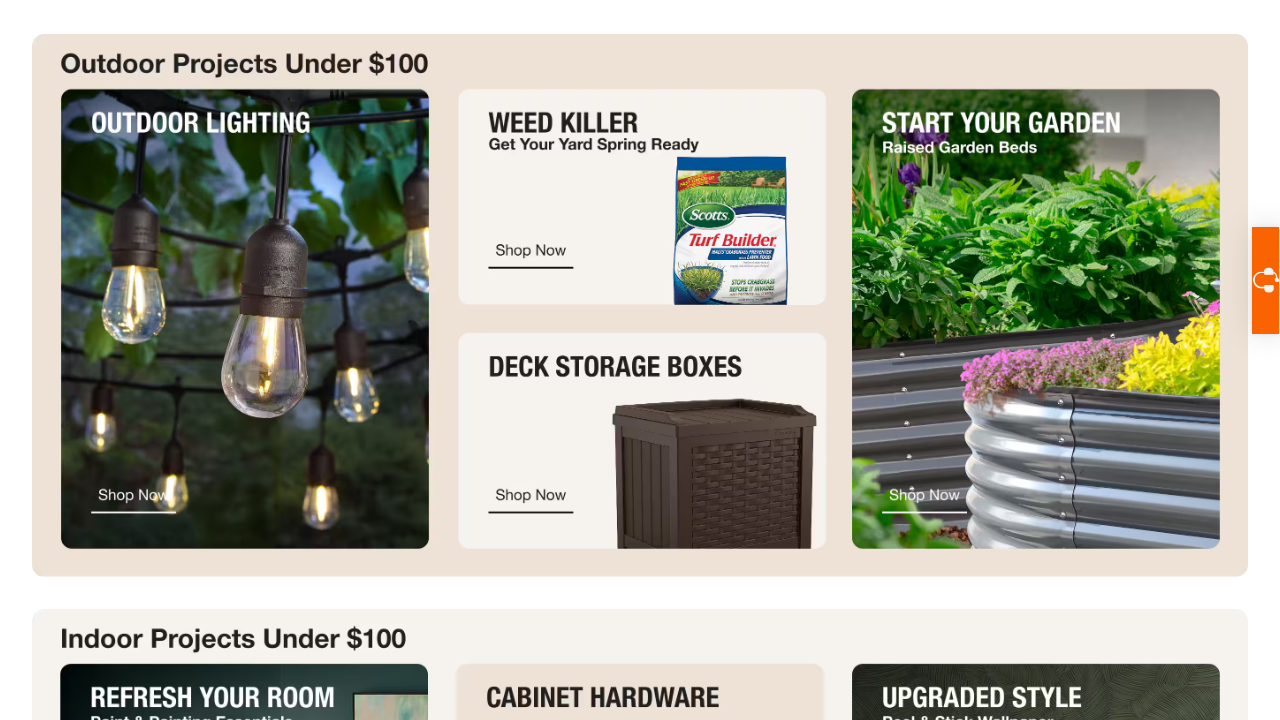